Tests handling a JavaScript prompt dialog by clicking a button, entering text into the prompt, accepting it, and verifying the entered text appears in the result.

Starting URL: https://the-internet.herokuapp.com/javascript_alerts

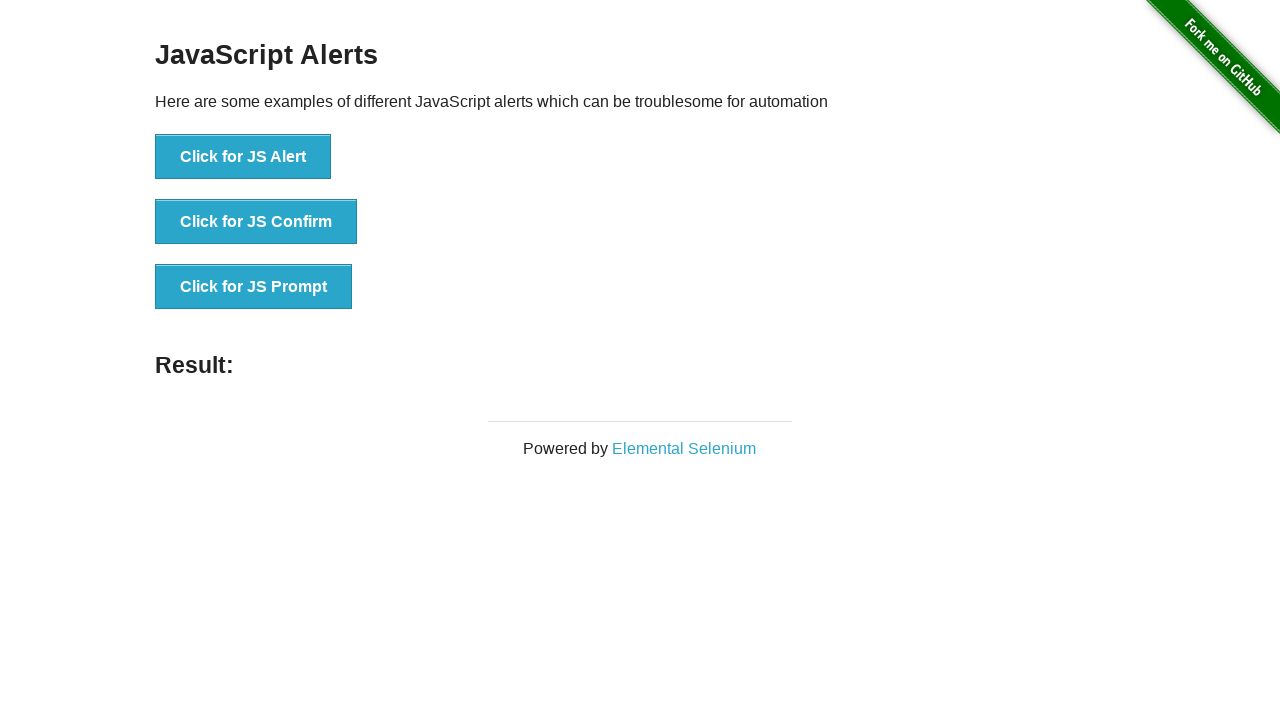

Set up dialog handler to accept prompt with text 'SampleInput42'
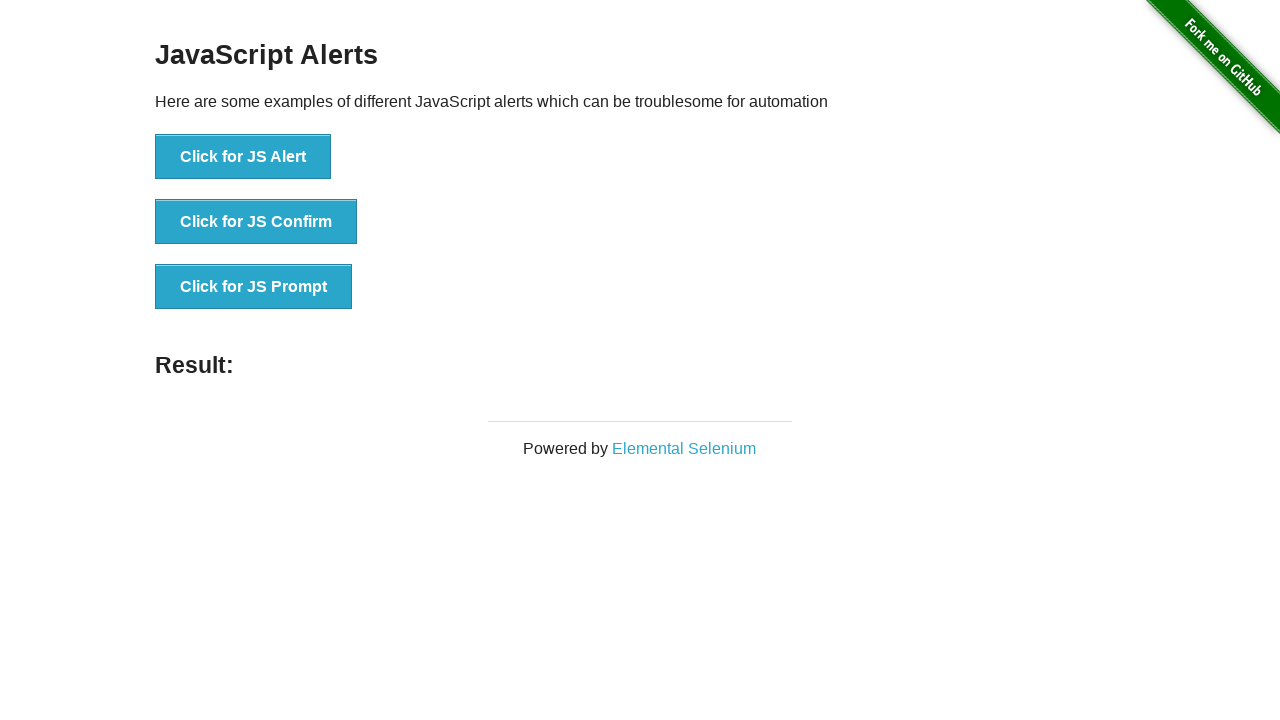

Clicked button to trigger JavaScript prompt dialog at (254, 287) on button[onclick*='Prompt']
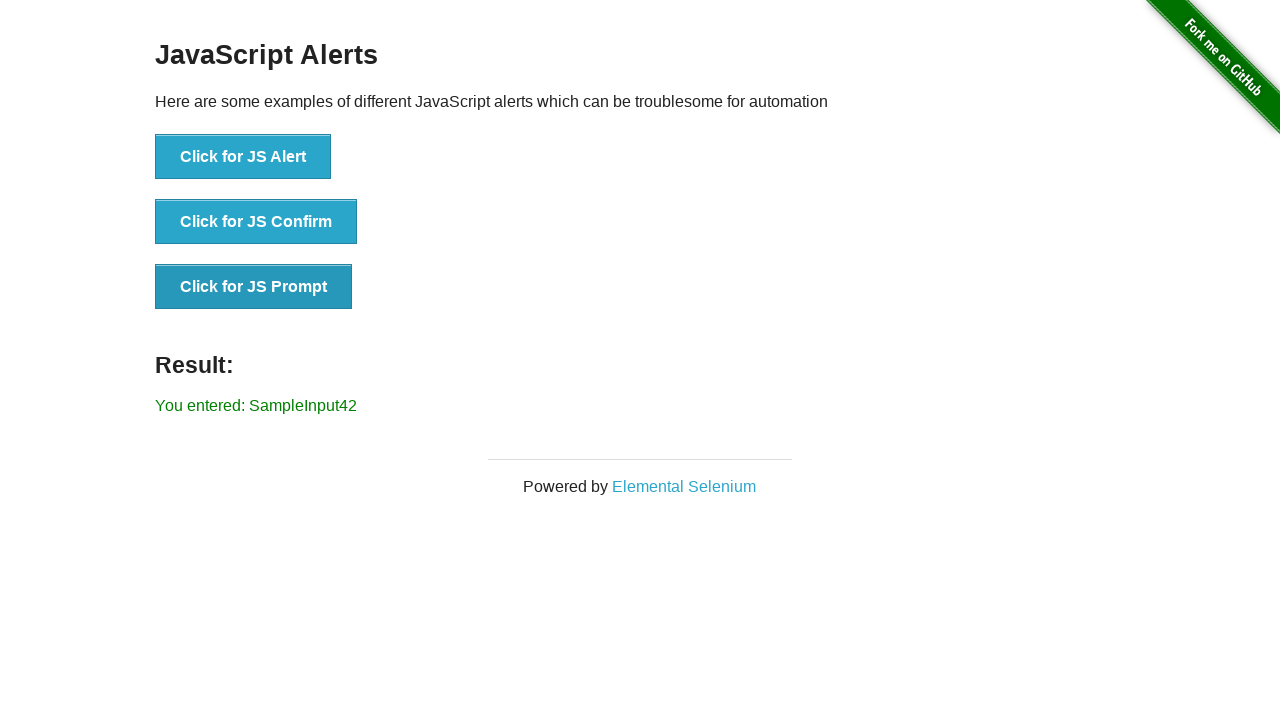

Result message element appeared after accepting prompt
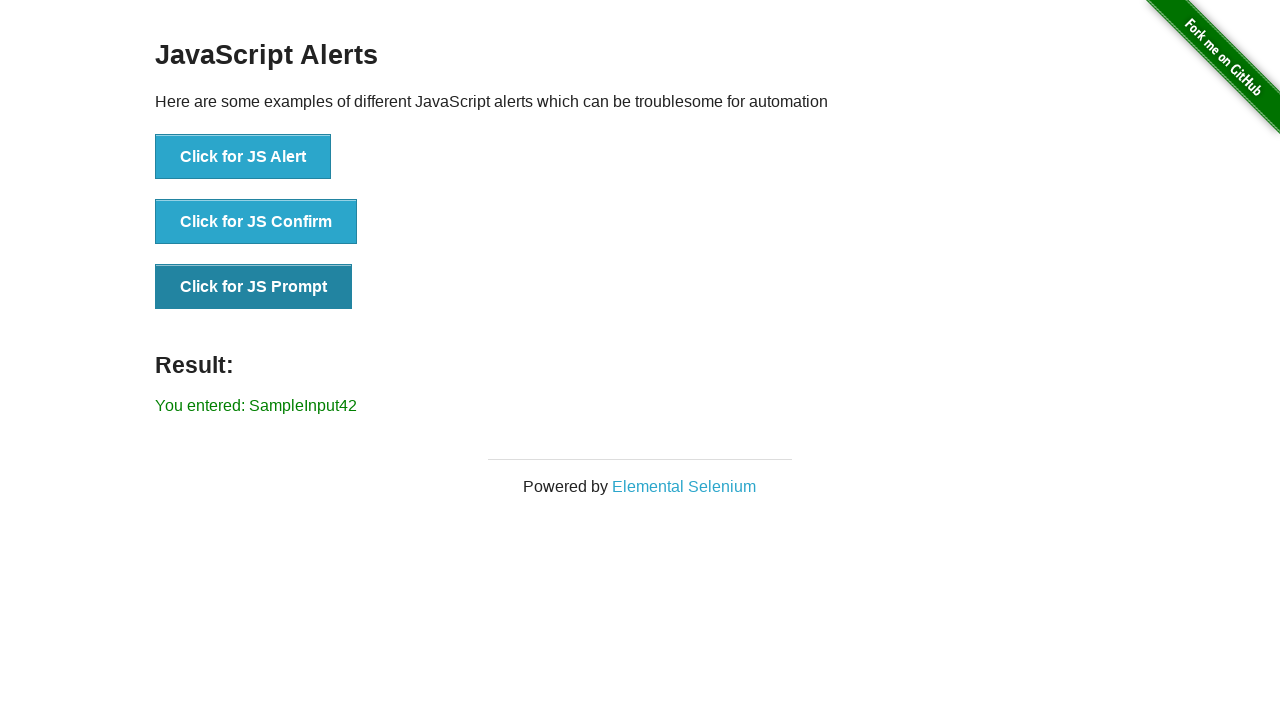

Retrieved result text from the page
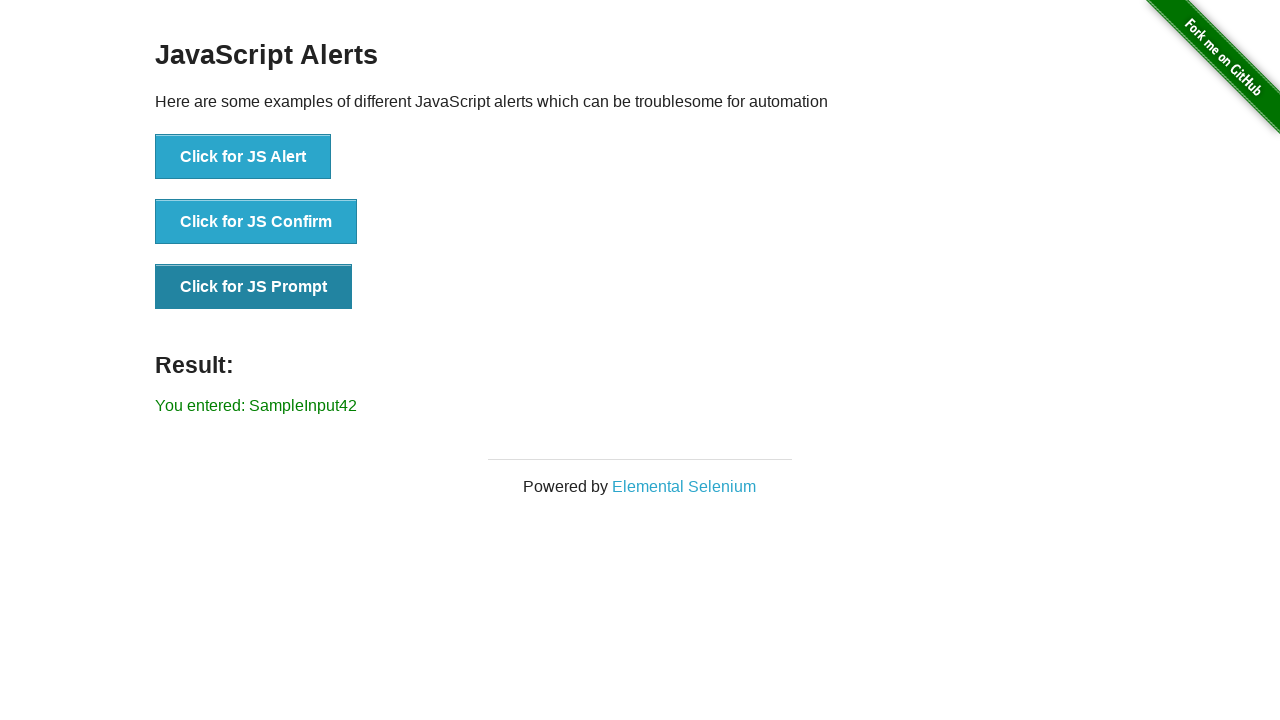

Verified result text matches expected value 'You entered: SampleInput42'
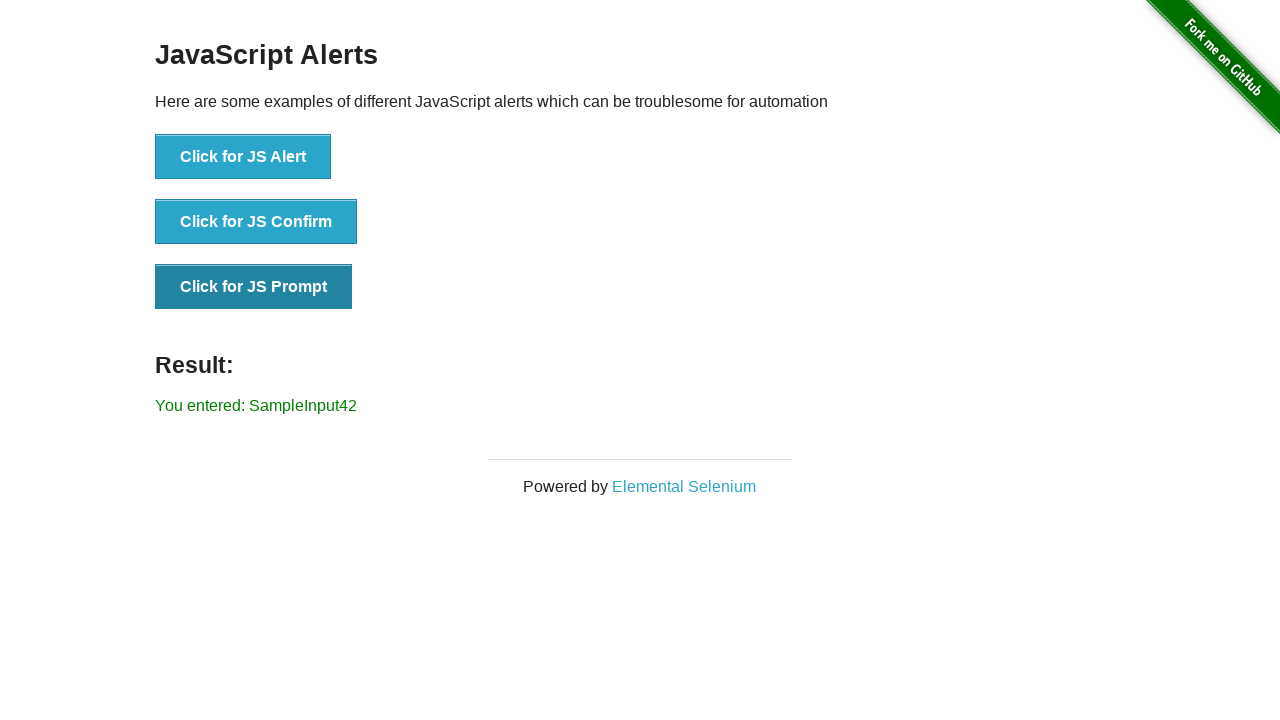

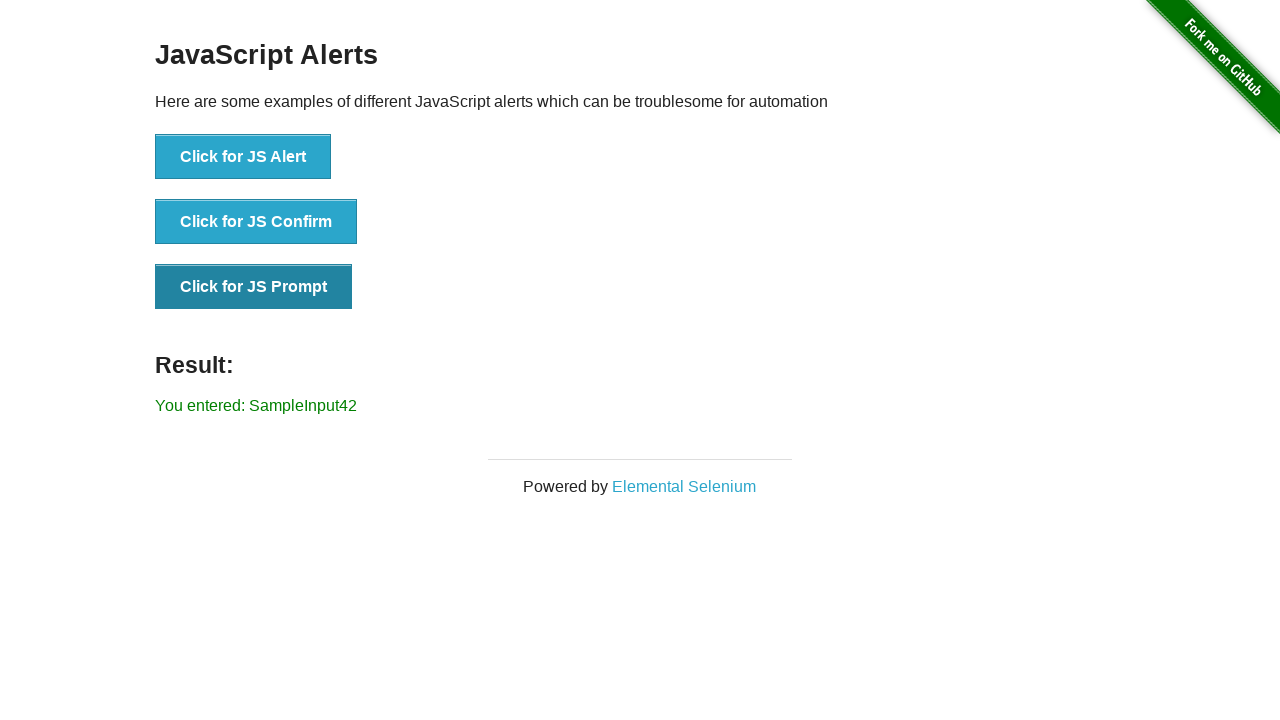